Tests static dropdown selection functionality by selecting currency options using different methods - by index, visible text, and value

Starting URL: http://rahulshettyacademy.com/dropdownsPractise/

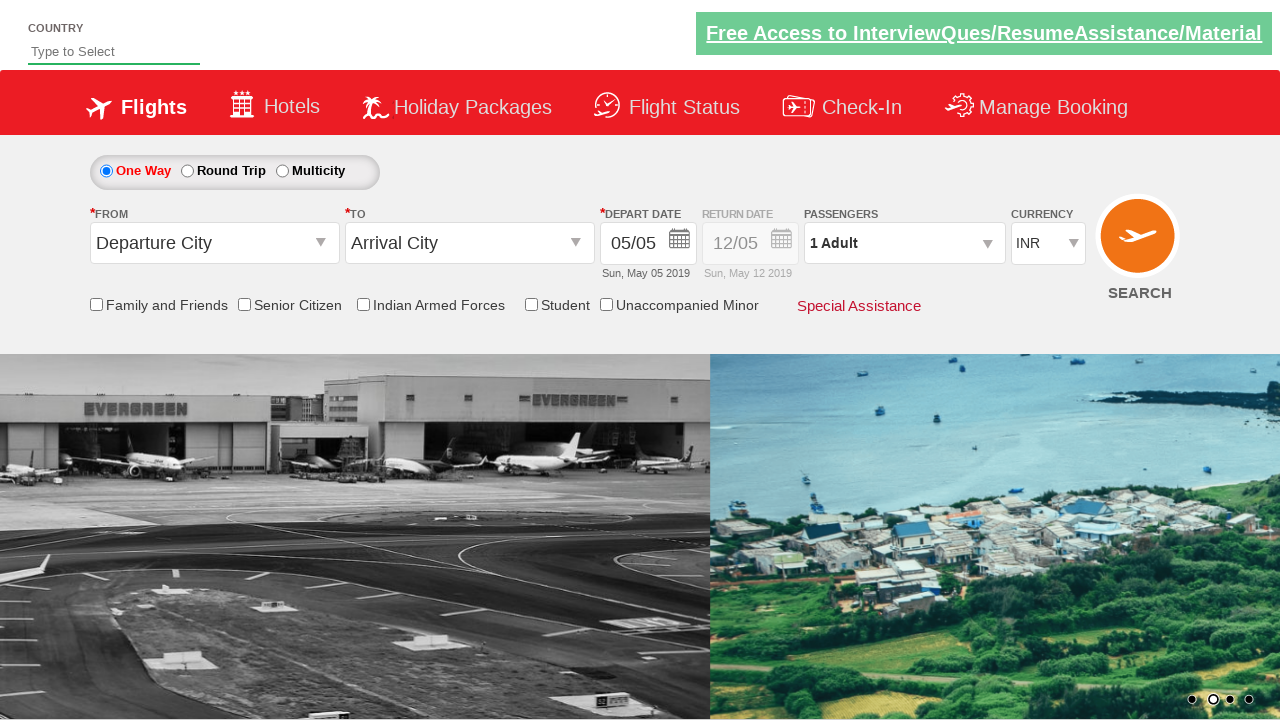

Navigated to dropdowns practice page
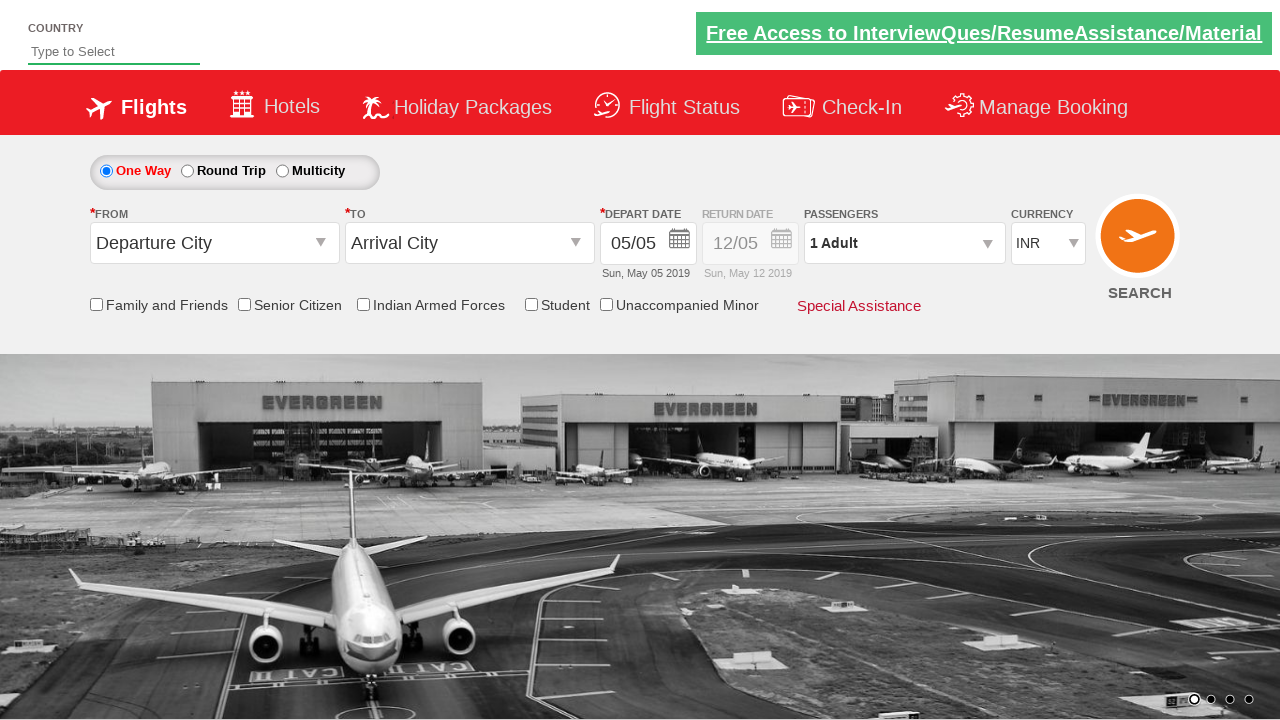

Located currency dropdown element
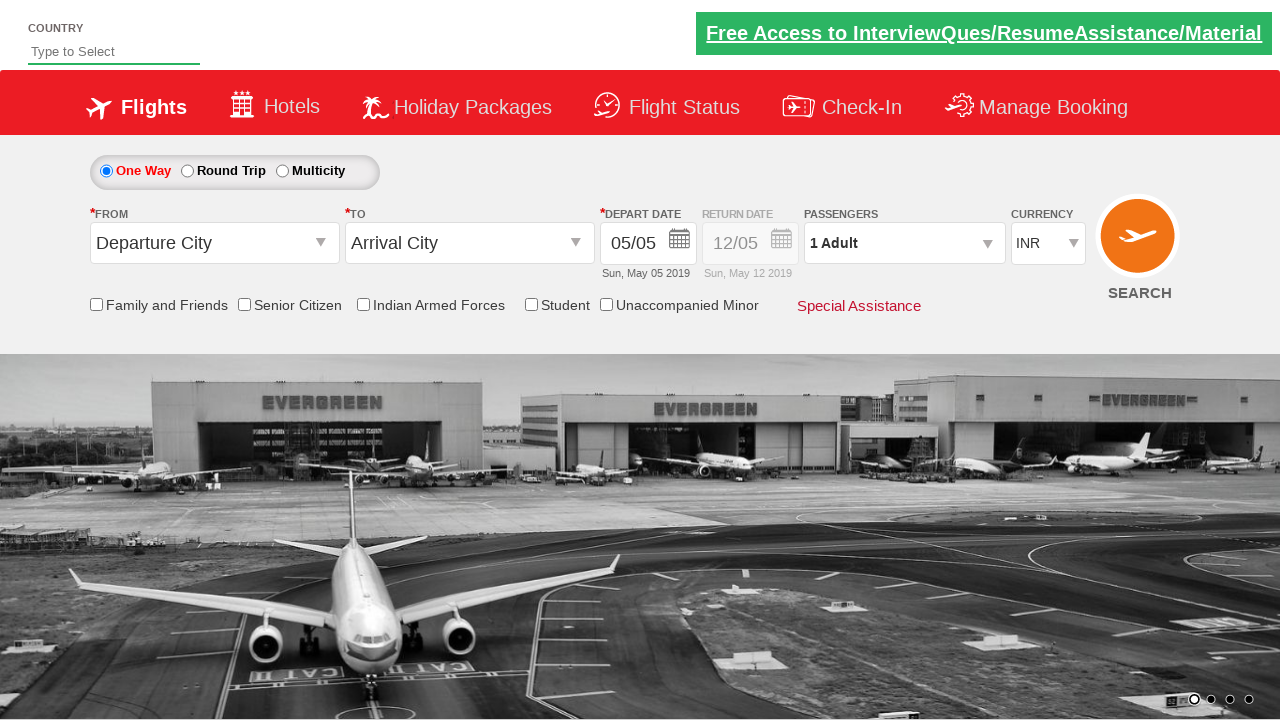

Selected currency dropdown option by index 3 on #ctl00_mainContent_DropDownListCurrency
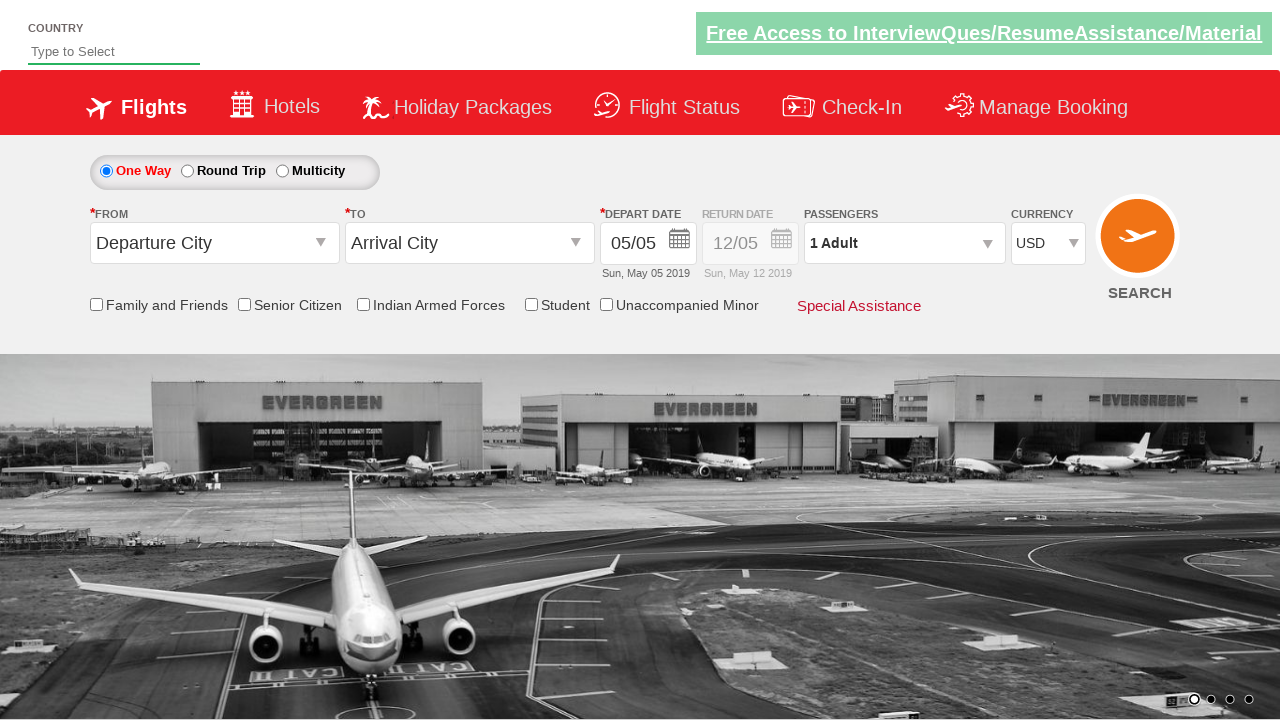

Retrieved selected option by index: USD
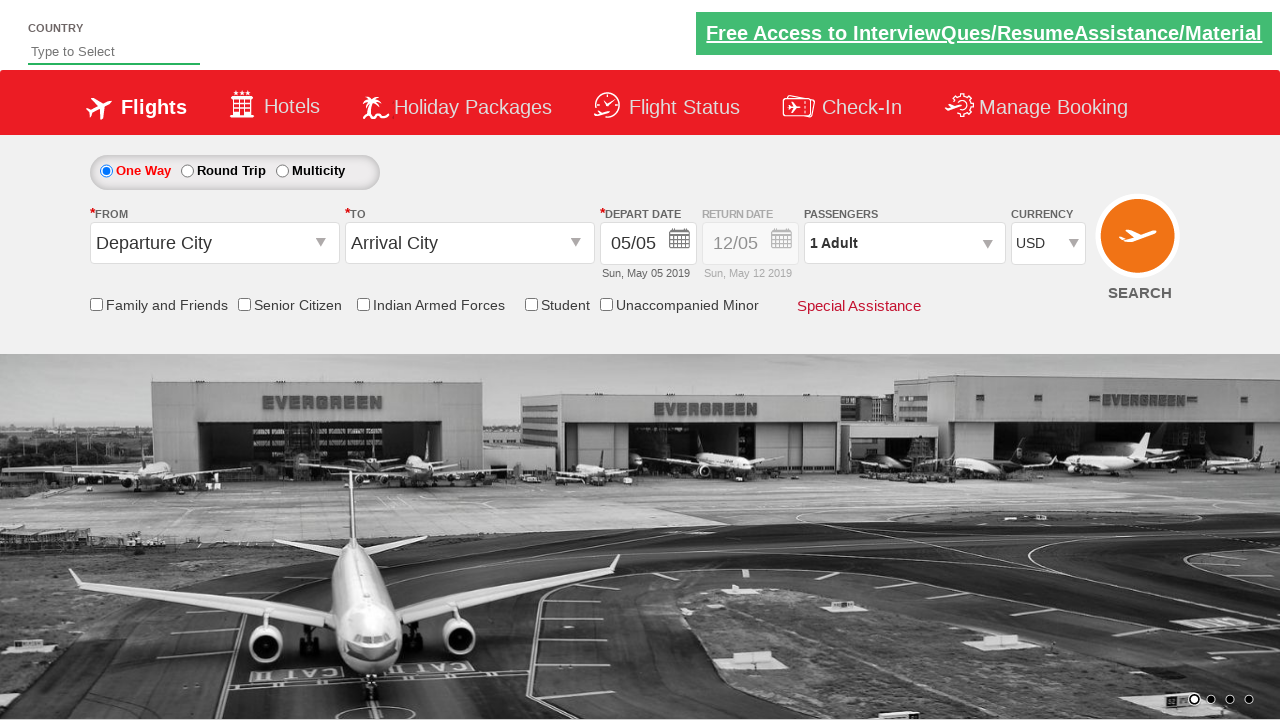

Selected currency dropdown option by visible text 'AED' on #ctl00_mainContent_DropDownListCurrency
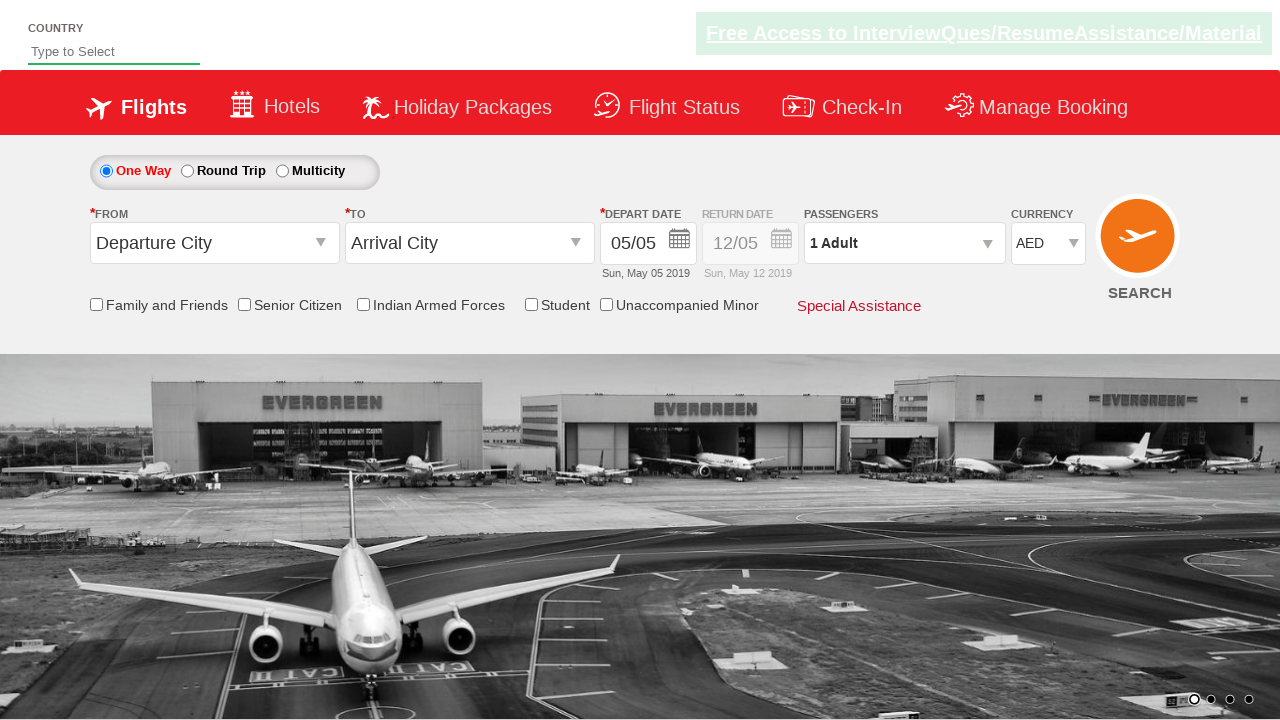

Retrieved selected option by visible text: AED
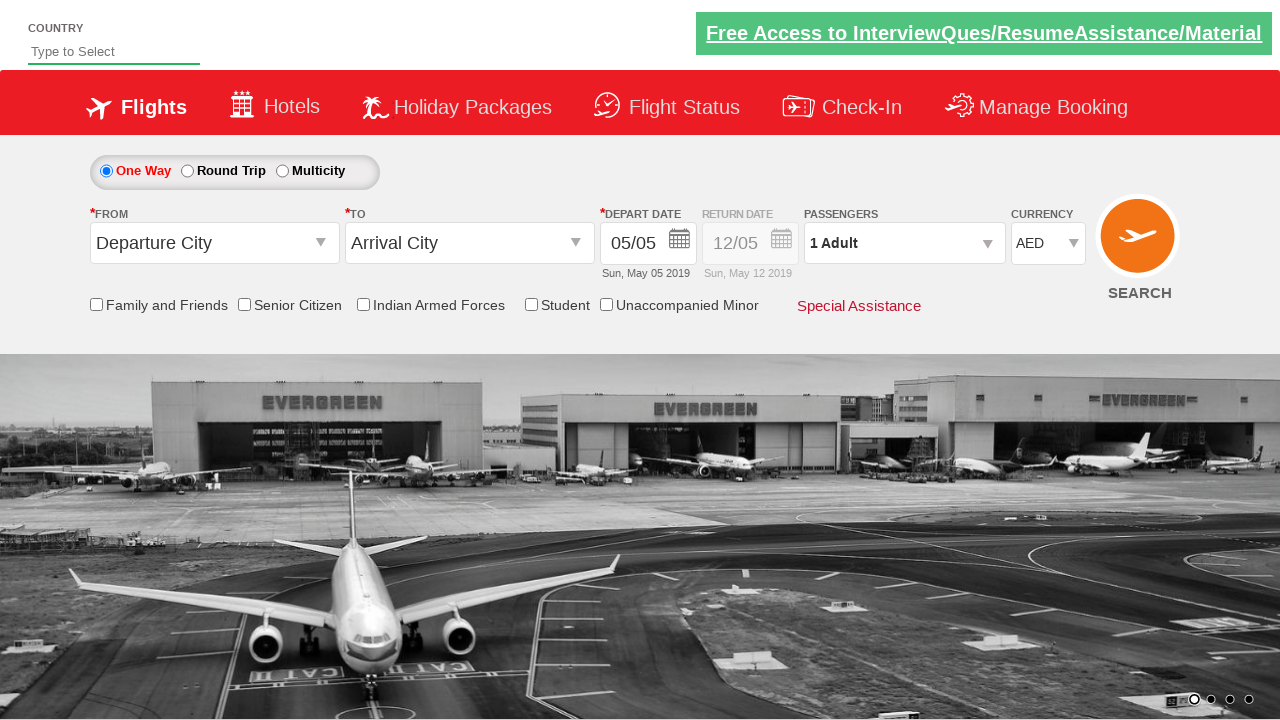

Selected currency dropdown option by value 'INR' on #ctl00_mainContent_DropDownListCurrency
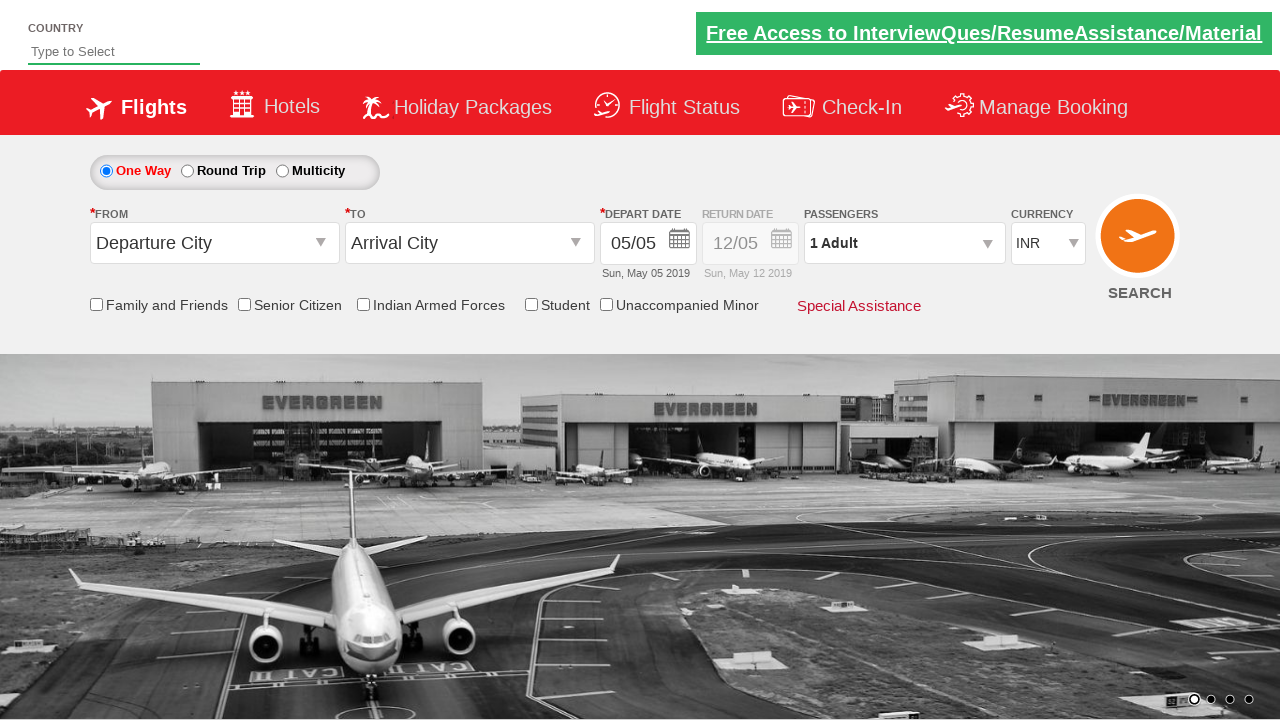

Retrieved selected option by value: INR
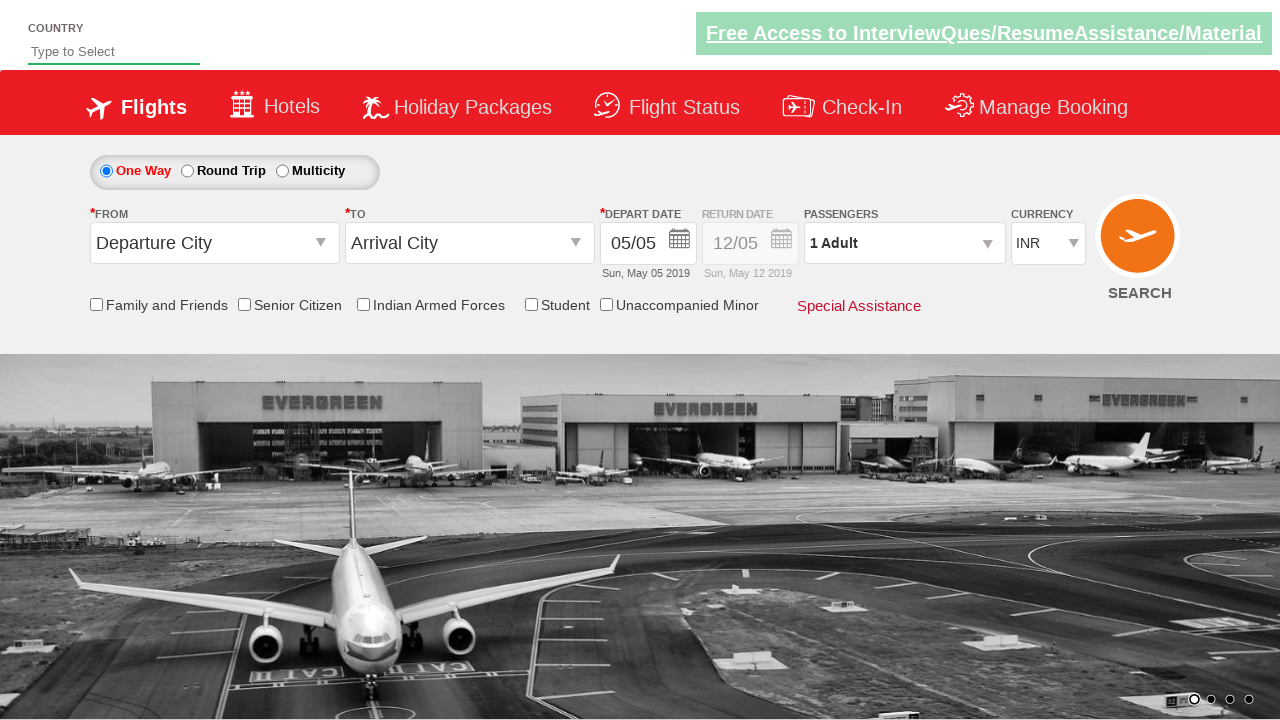

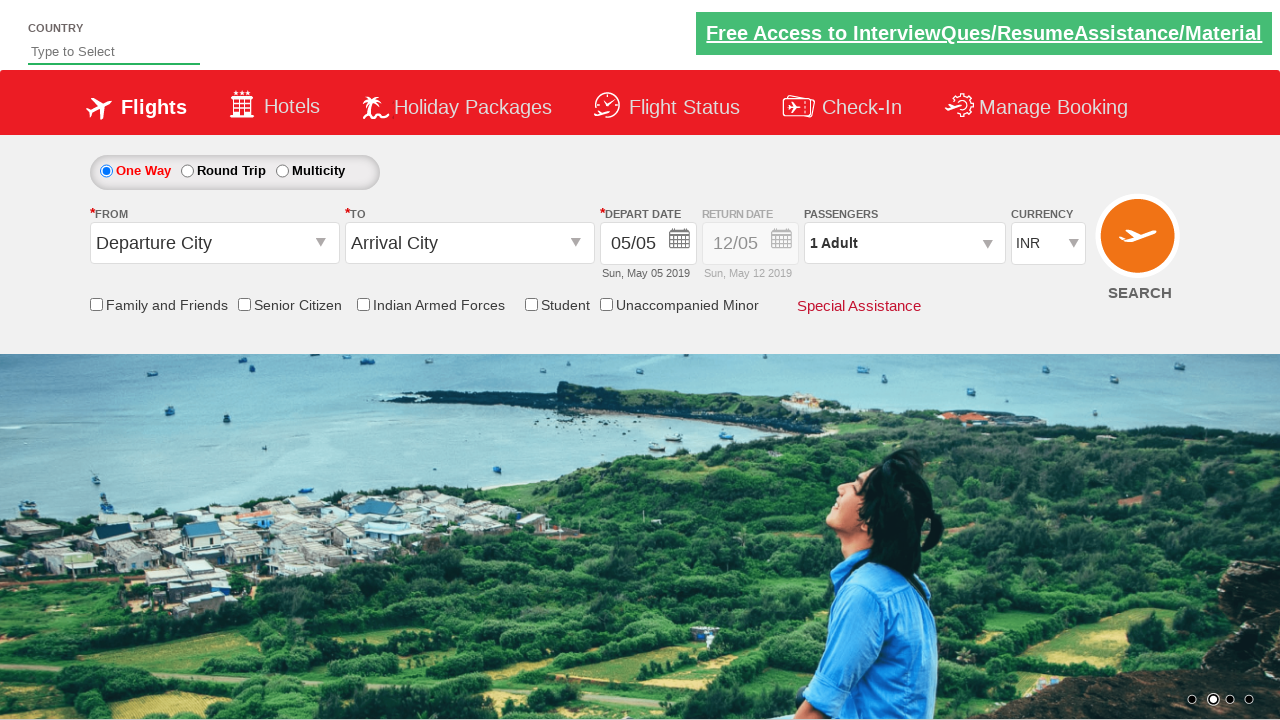